Tests form controls on a practice automation page by selecting checkboxes, radio buttons, and testing show/hide functionality

Starting URL: https://rahulshettyacademy.com/AutomationPractice/

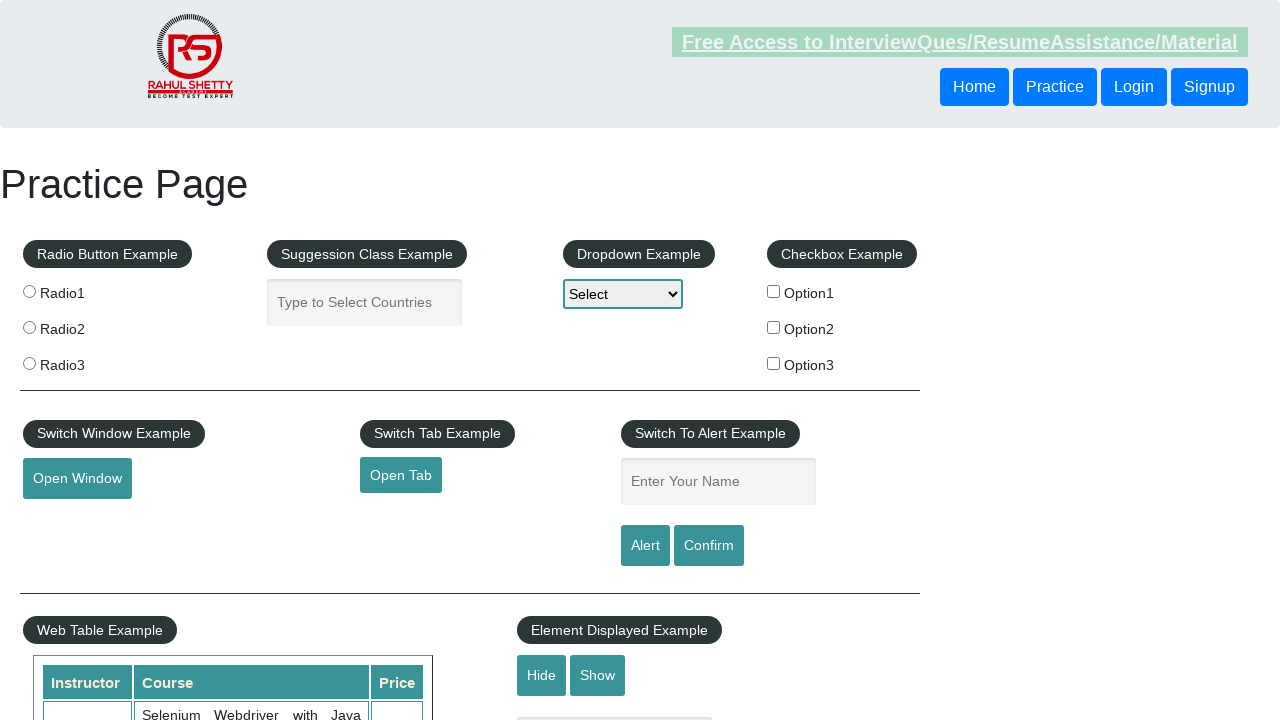

Navigated to practice automation page
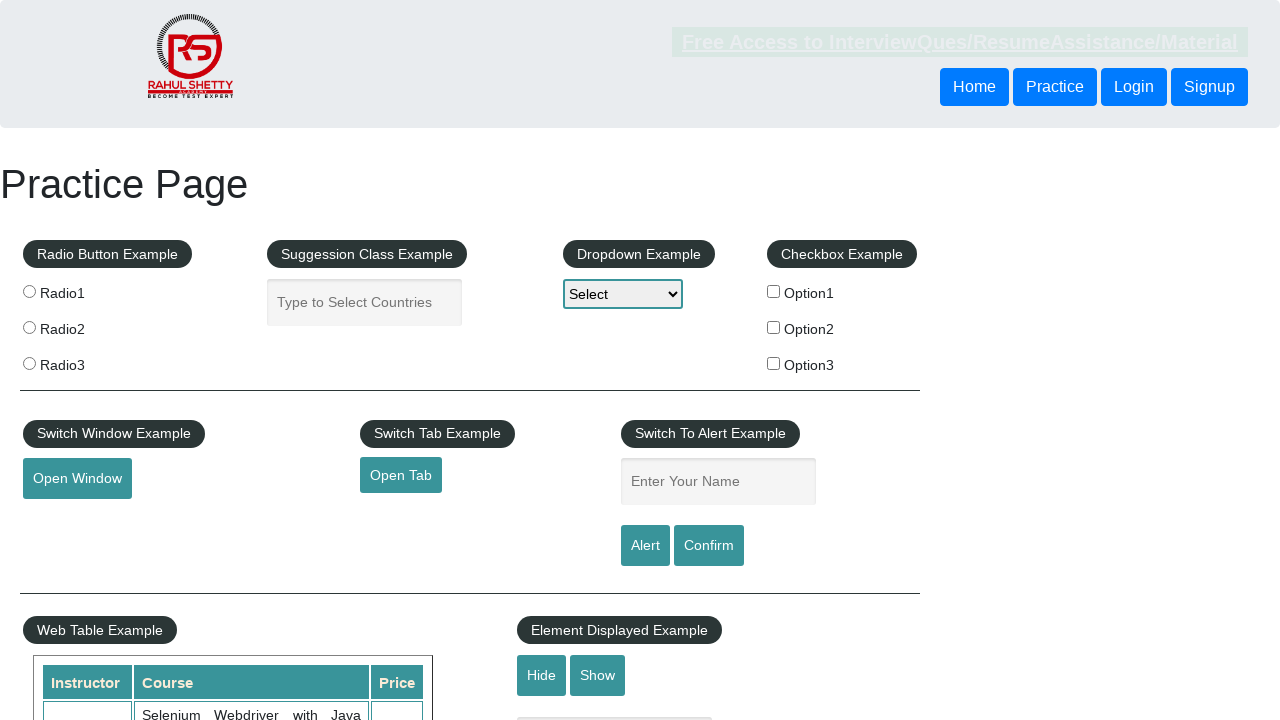

Located all checkboxes on the page
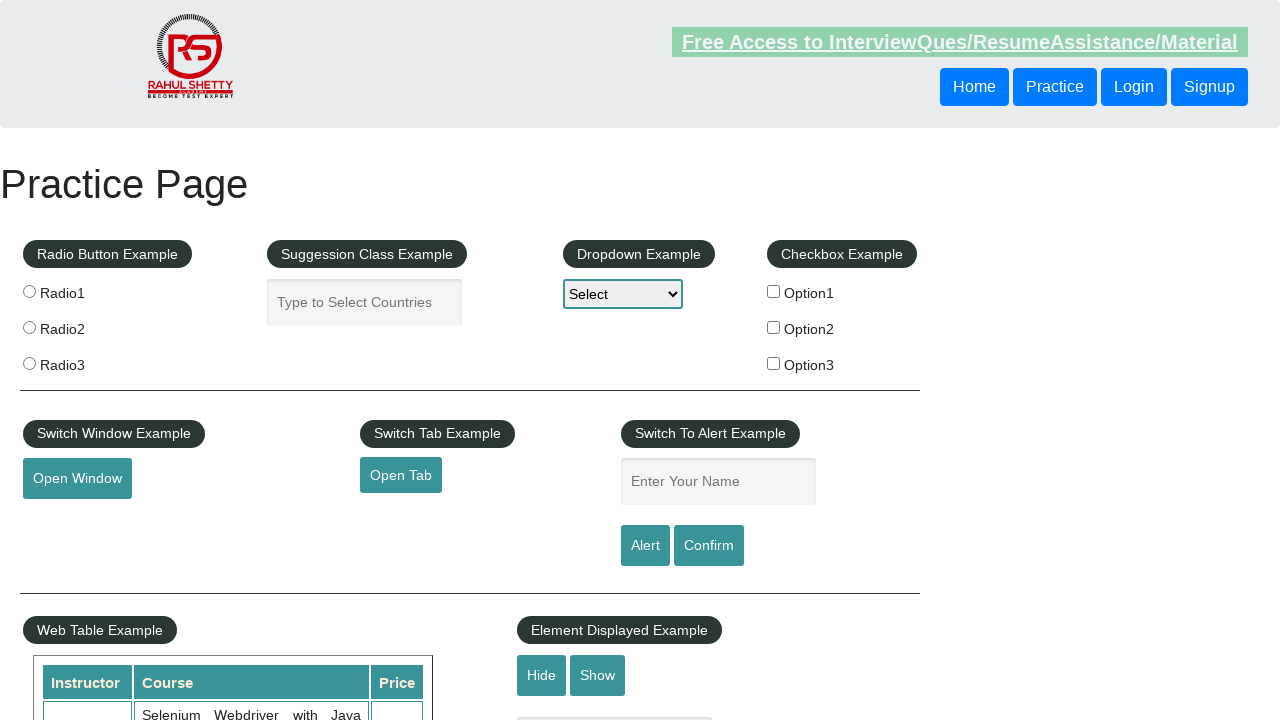

Clicked checkbox with value 'option2' at (774, 327) on xpath=//input[@type='checkbox'] >> nth=1
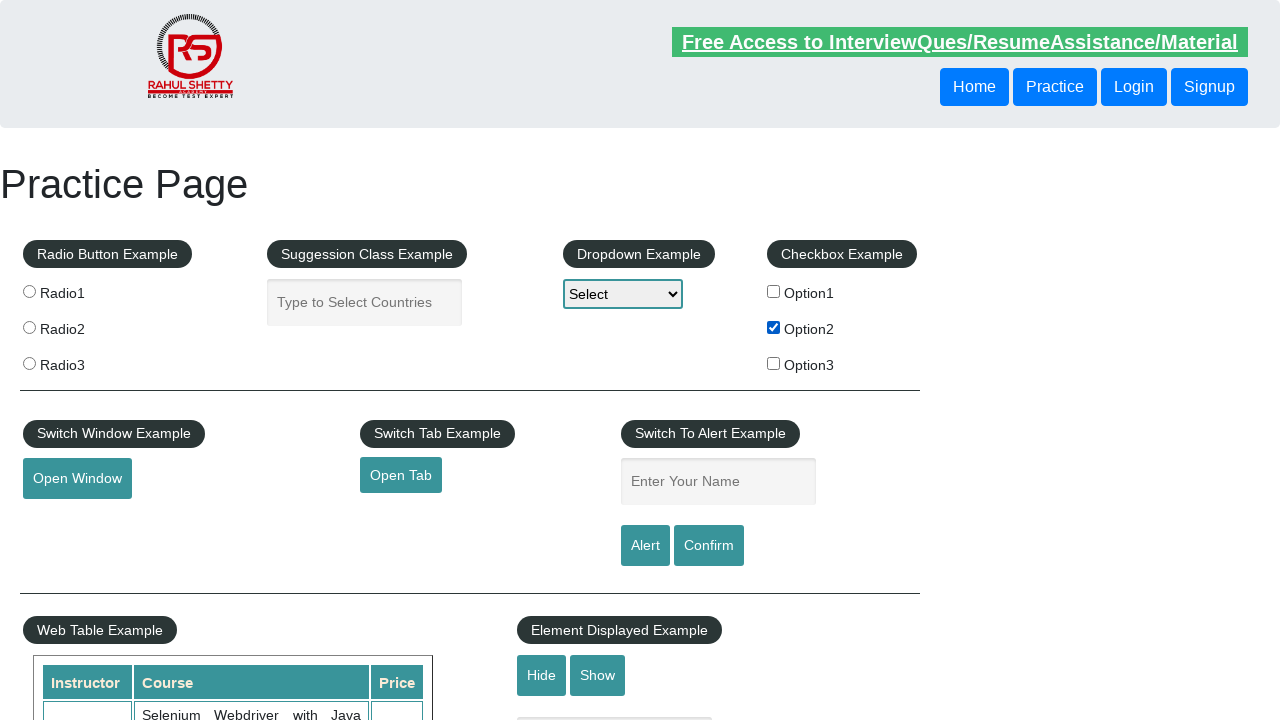

Located all radio buttons on the page
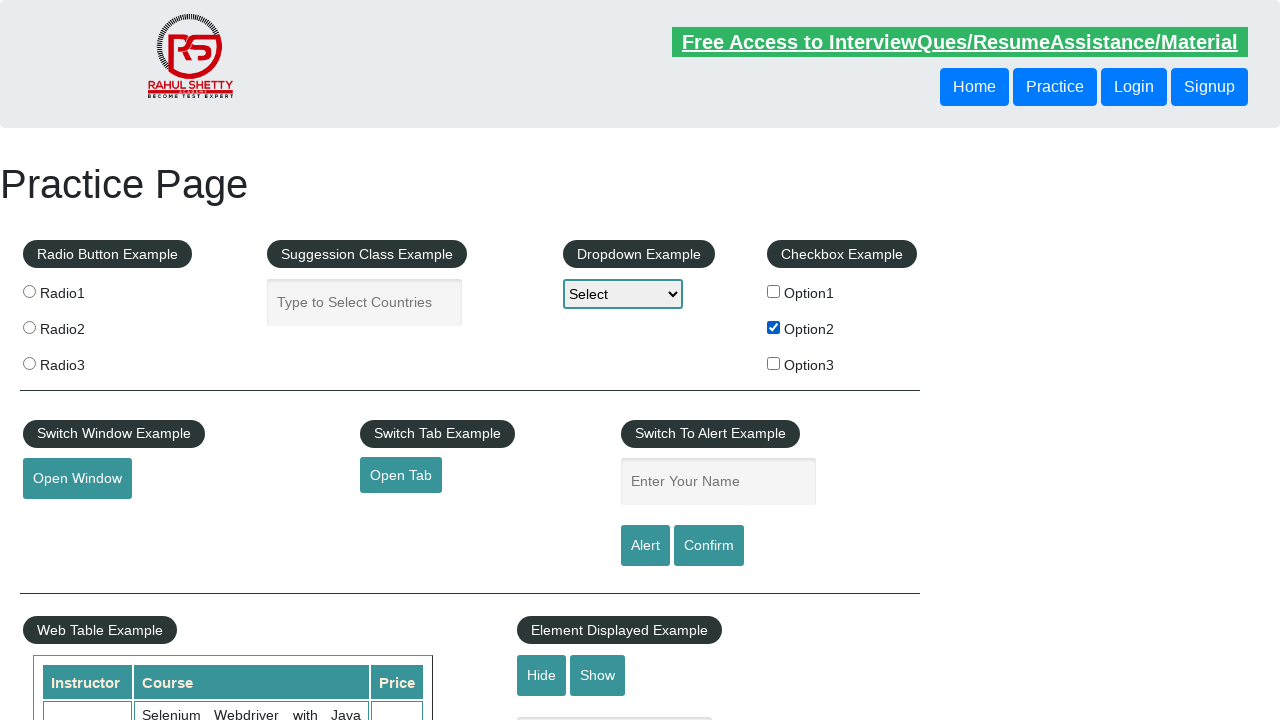

Clicked the third radio button at (29, 363) on xpath=//input[@type='radio'] >> nth=2
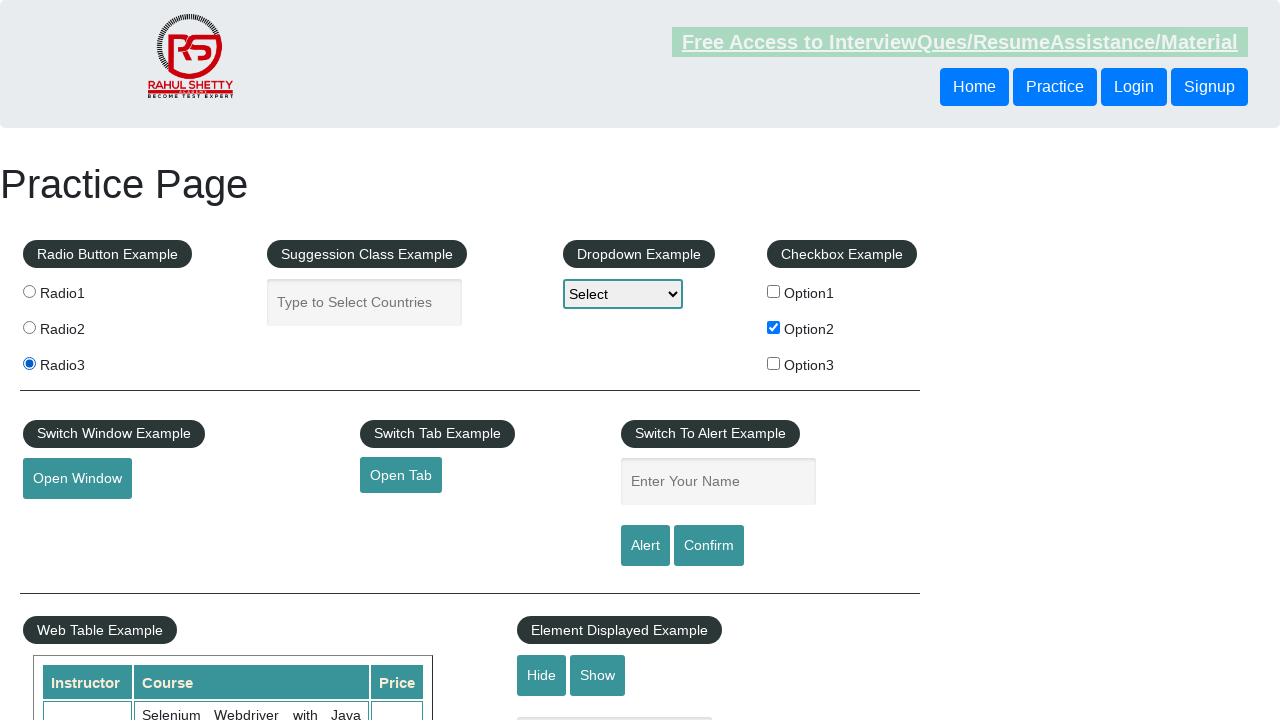

Verified text box is initially displayed
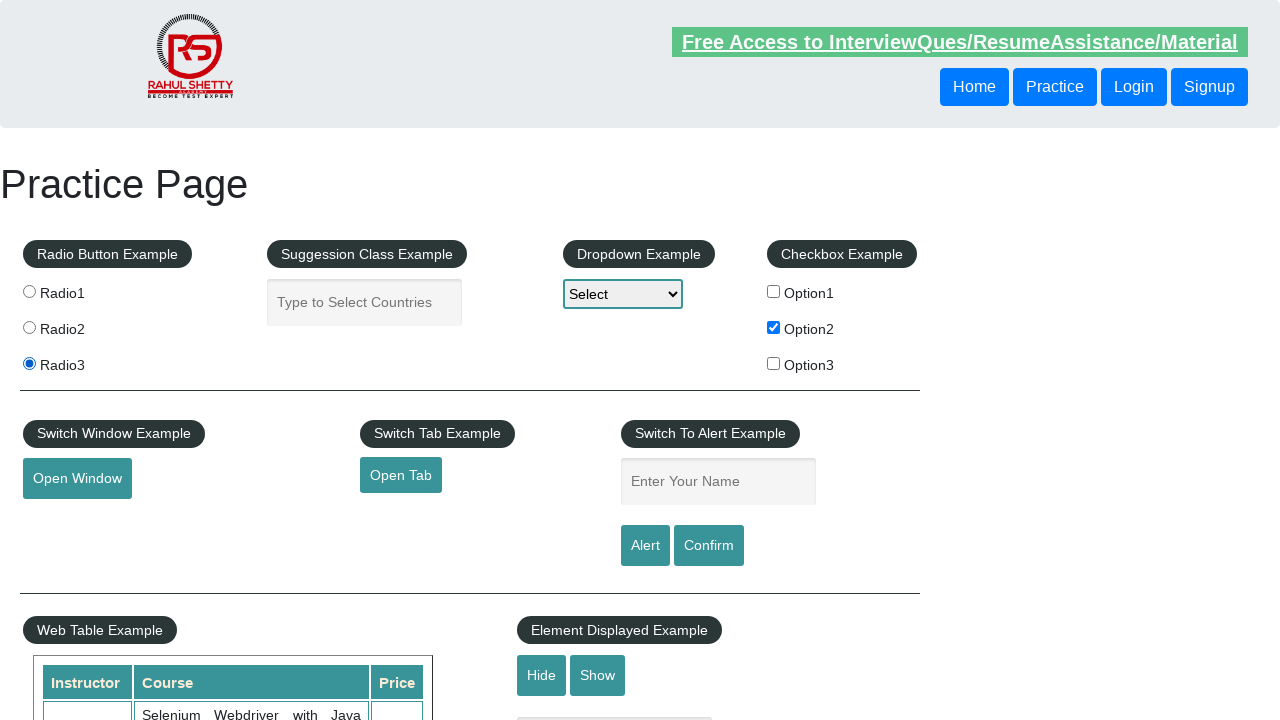

Clicked hide button to hide the text box at (542, 675) on #hide-textbox
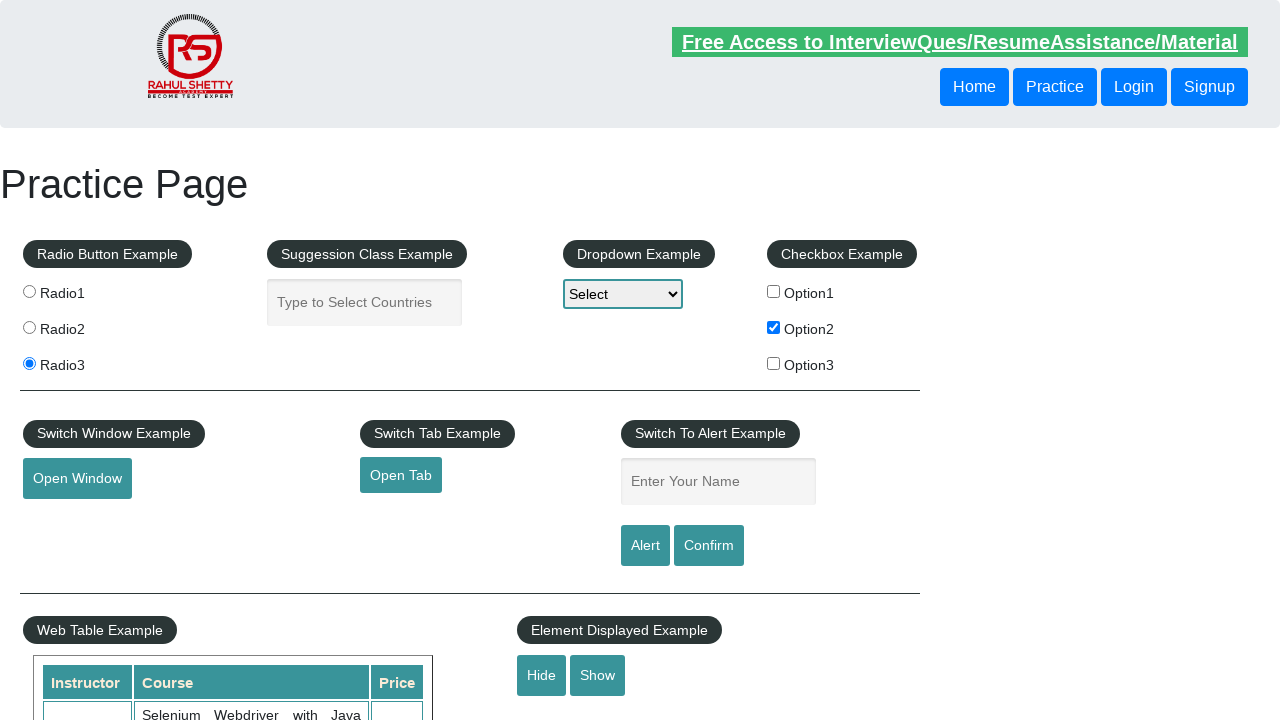

Verified text box is now hidden
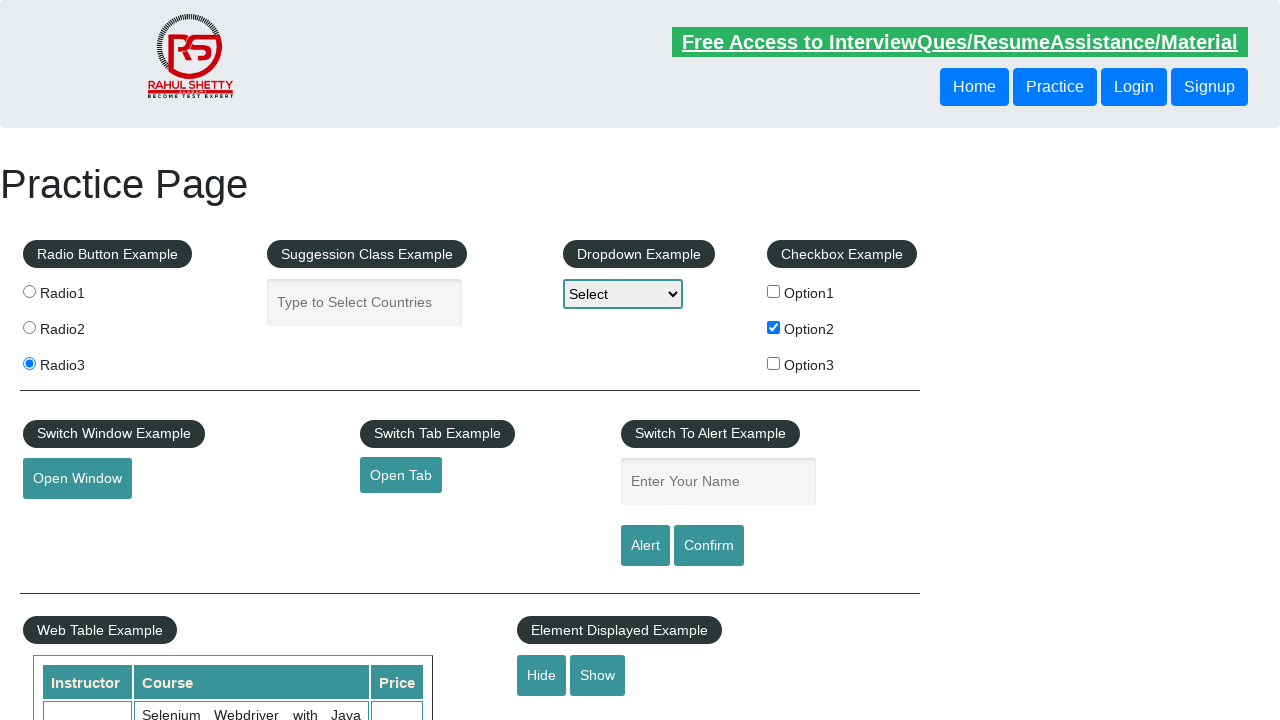

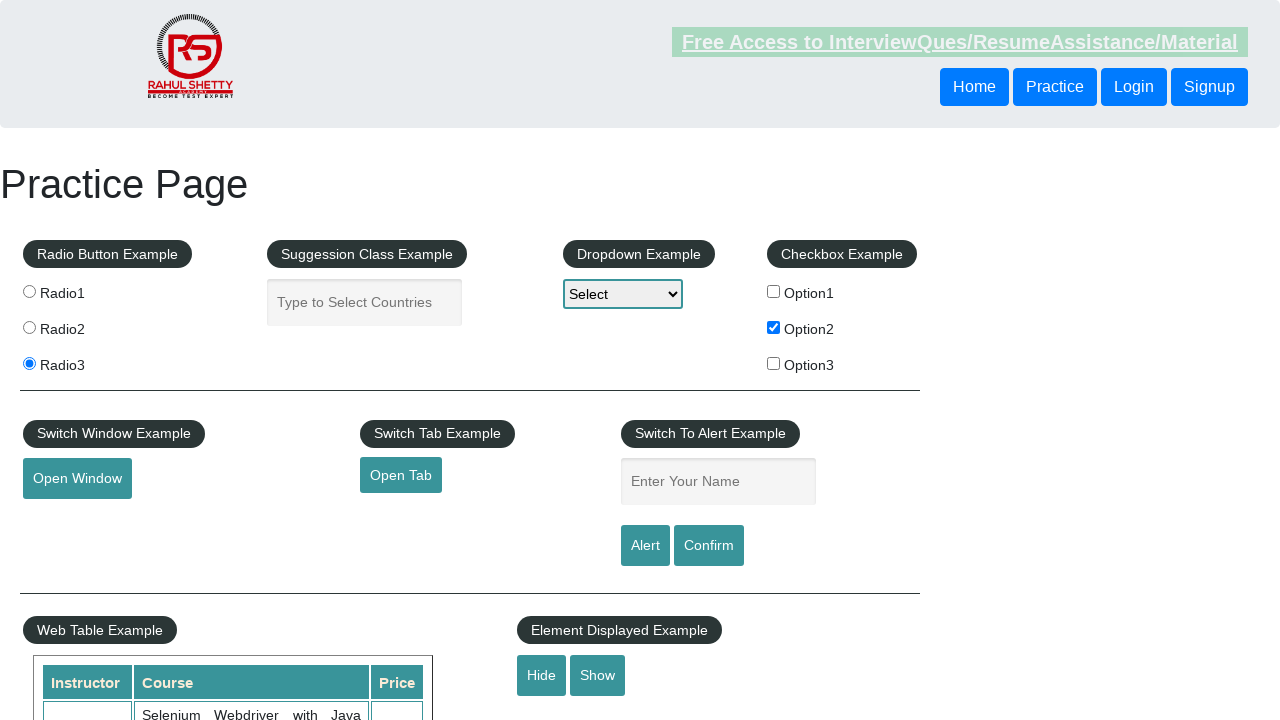